Tests navigation to the Tablets category page

Starting URL: http://opencart.abstracta.us/

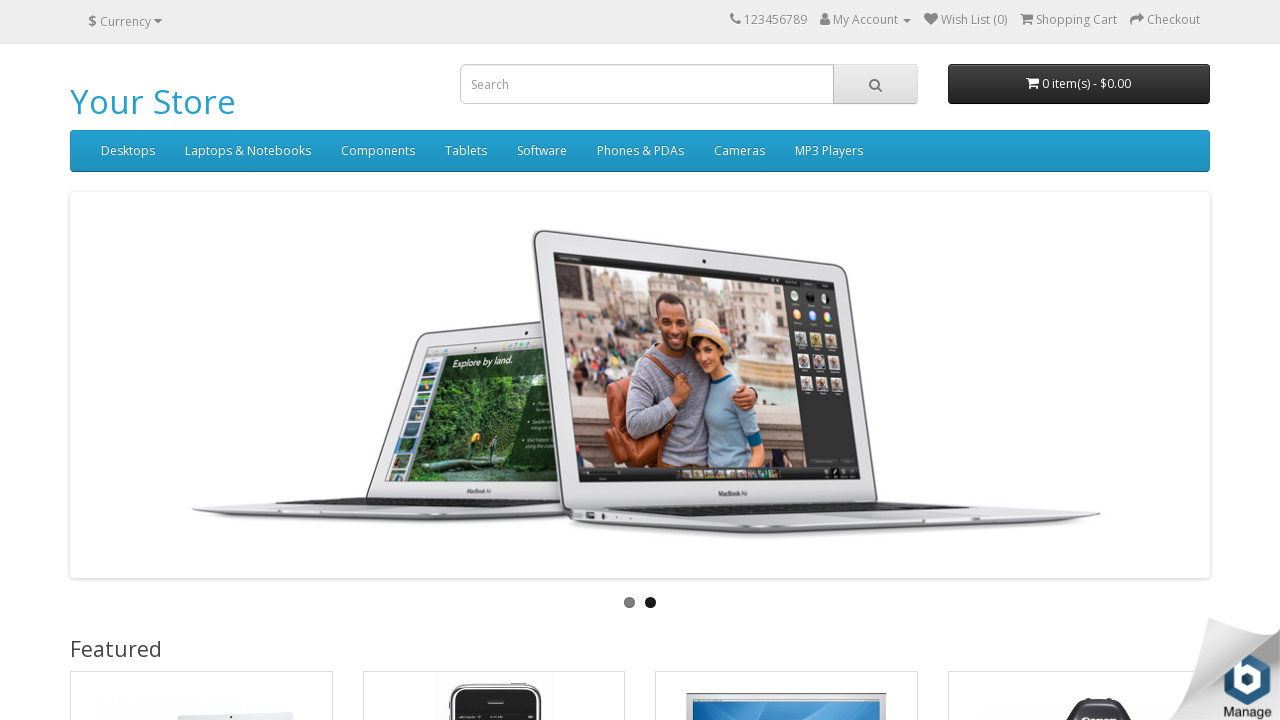

Clicked on Tablets menu to navigate to Tablets category page at (466, 151) on xpath=//a[text()='Tablets']
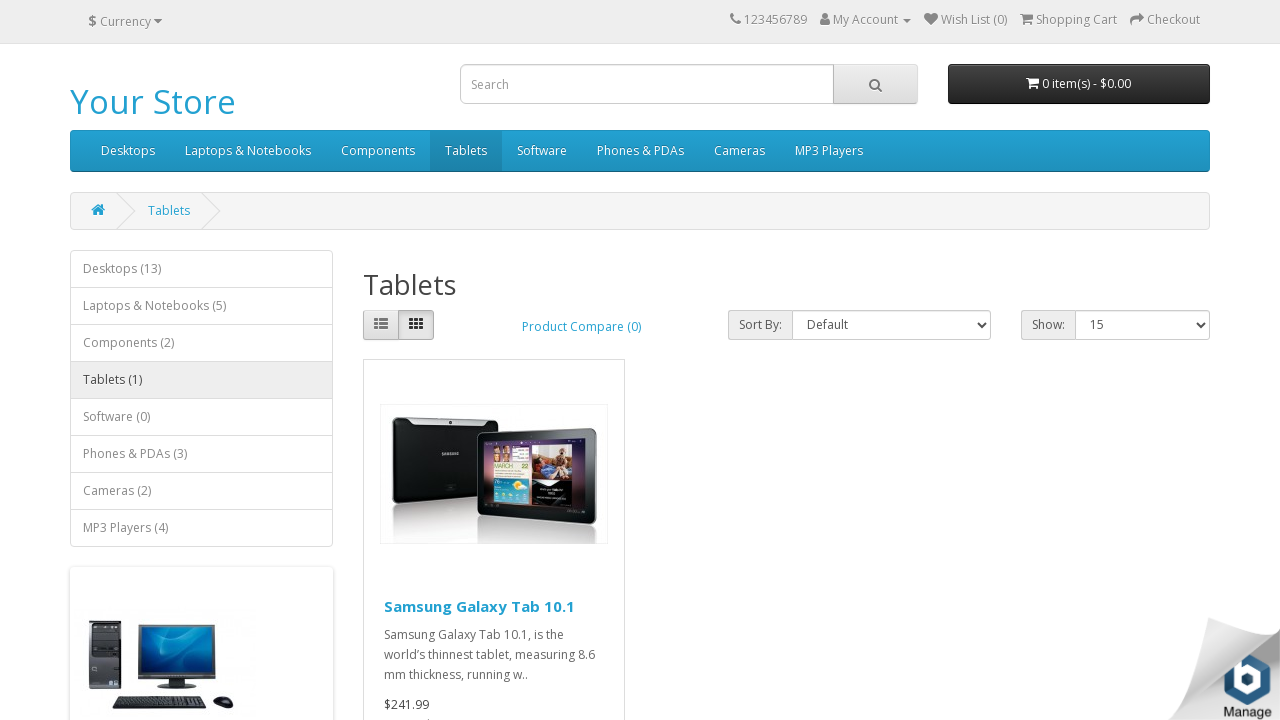

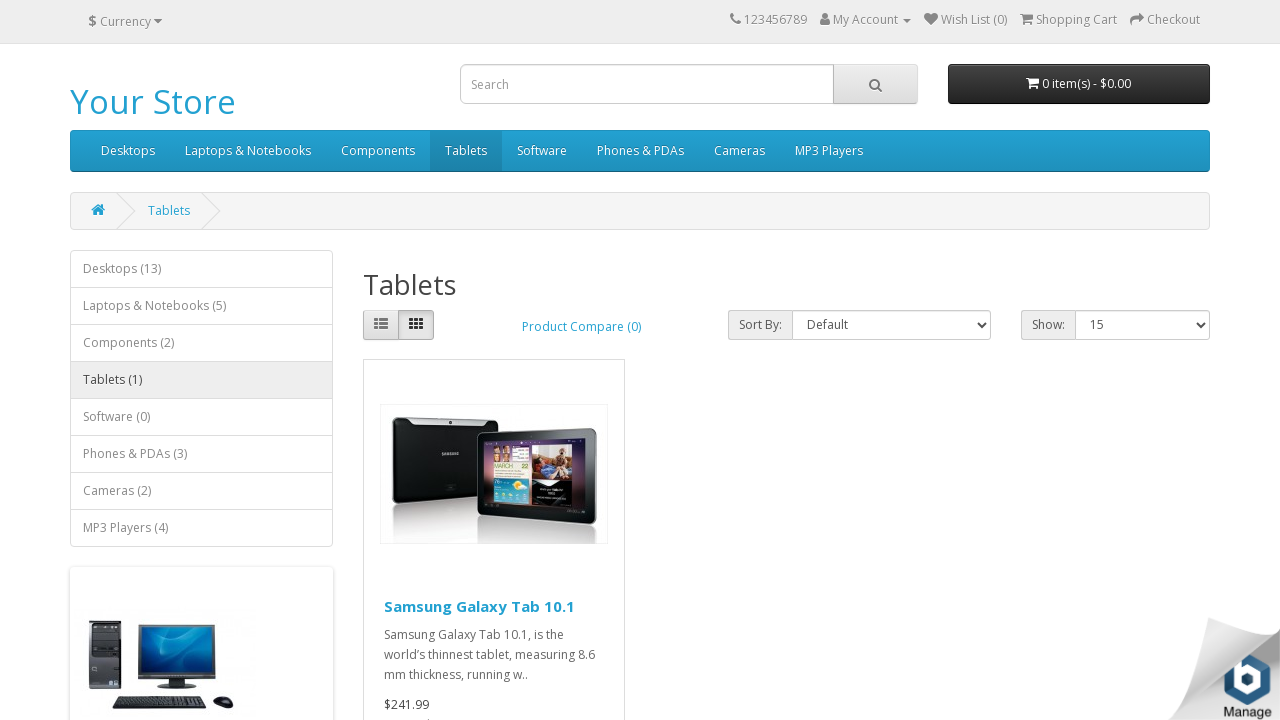